Tests the jQuery UI datepicker demo by switching to the iframe and clicking the datepicker input to open the calendar widget, then verifying the calendar table is displayed.

Starting URL: http://jqueryui.com/datepicker/

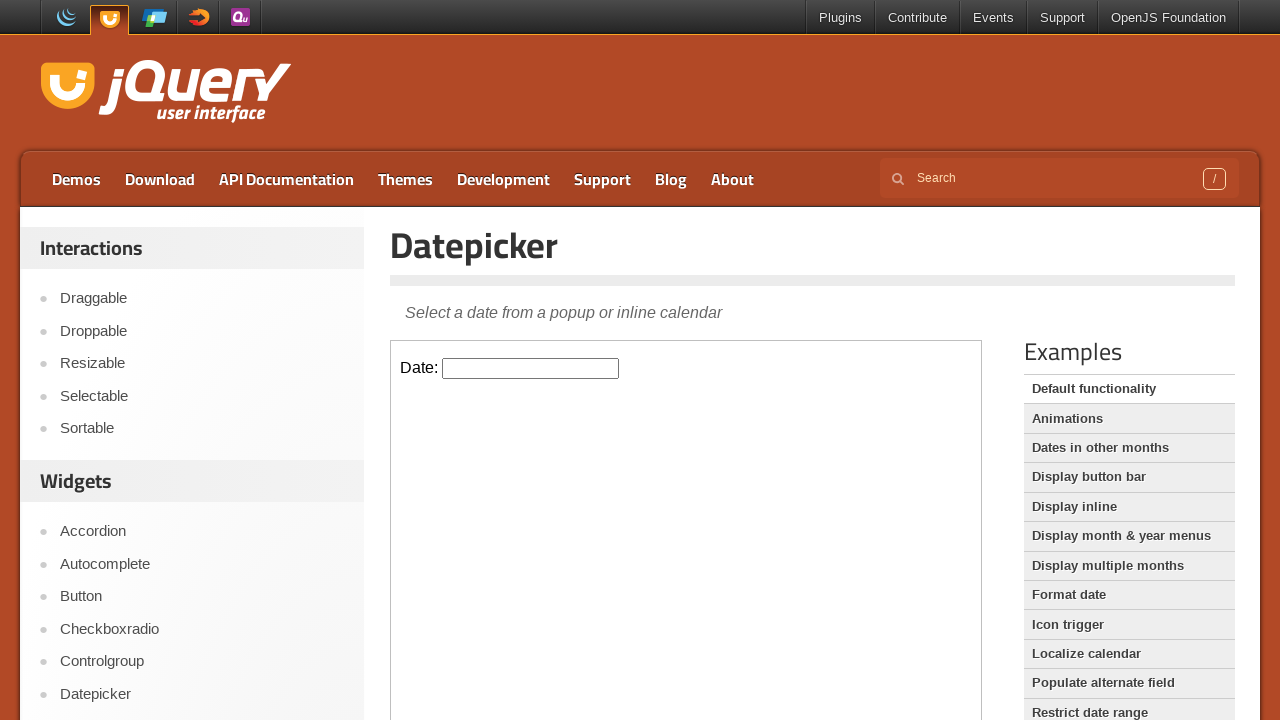

Located the demo iframe
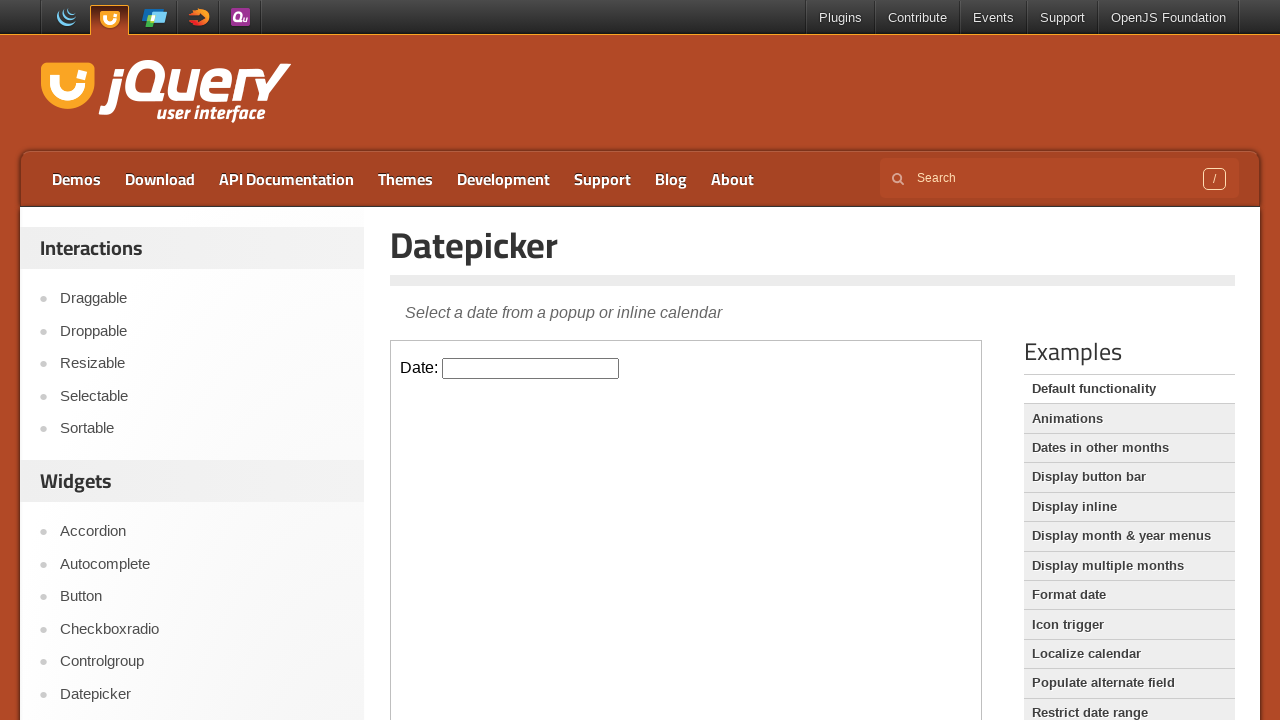

Clicked the datepicker input to open the calendar widget at (531, 368) on iframe.demo-frame >> nth=0 >> internal:control=enter-frame >> #datepicker
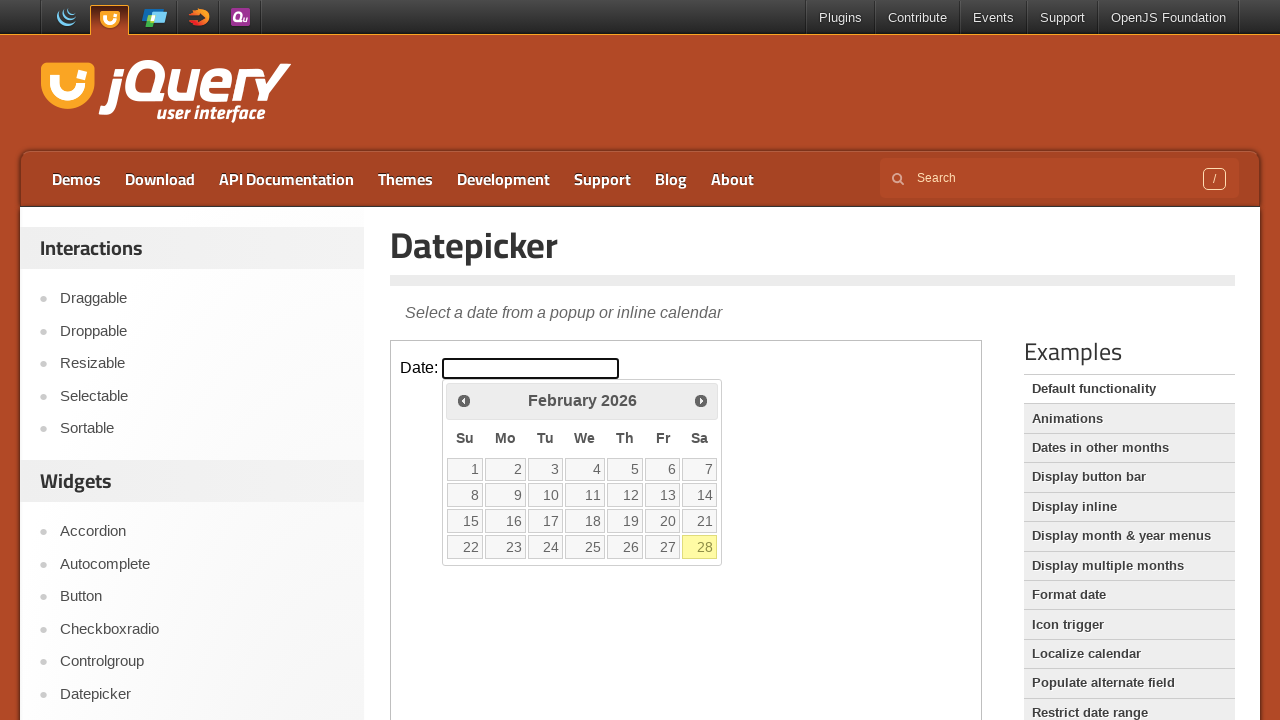

Verified the calendar table is displayed
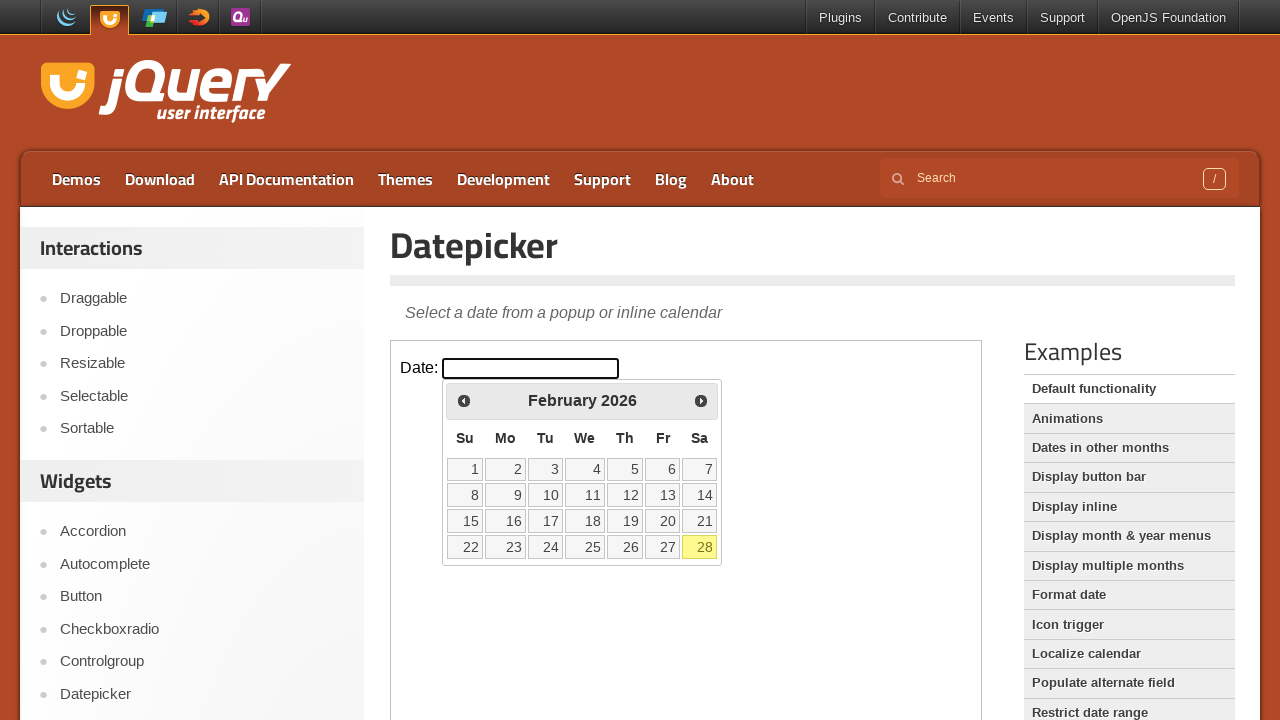

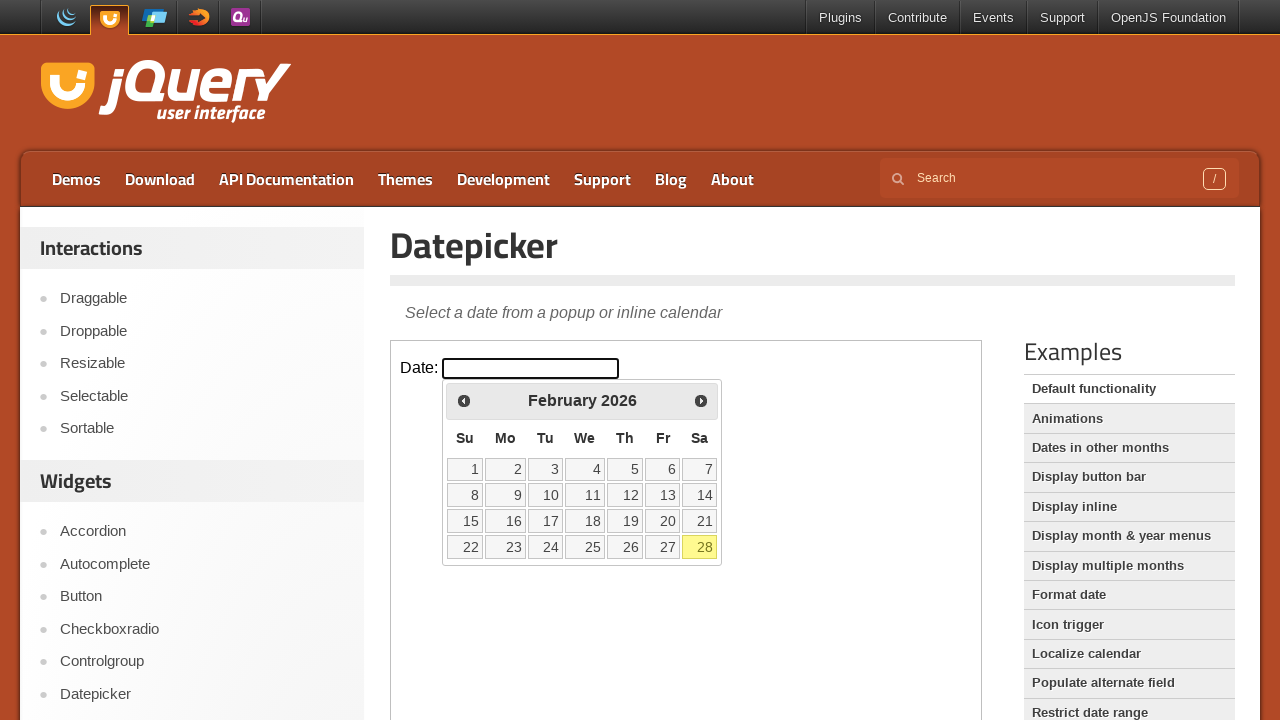